Tests dropdown selection by selecting an option from a dropdown menu and verifying the selection

Starting URL: https://omayo.blogspot.com/

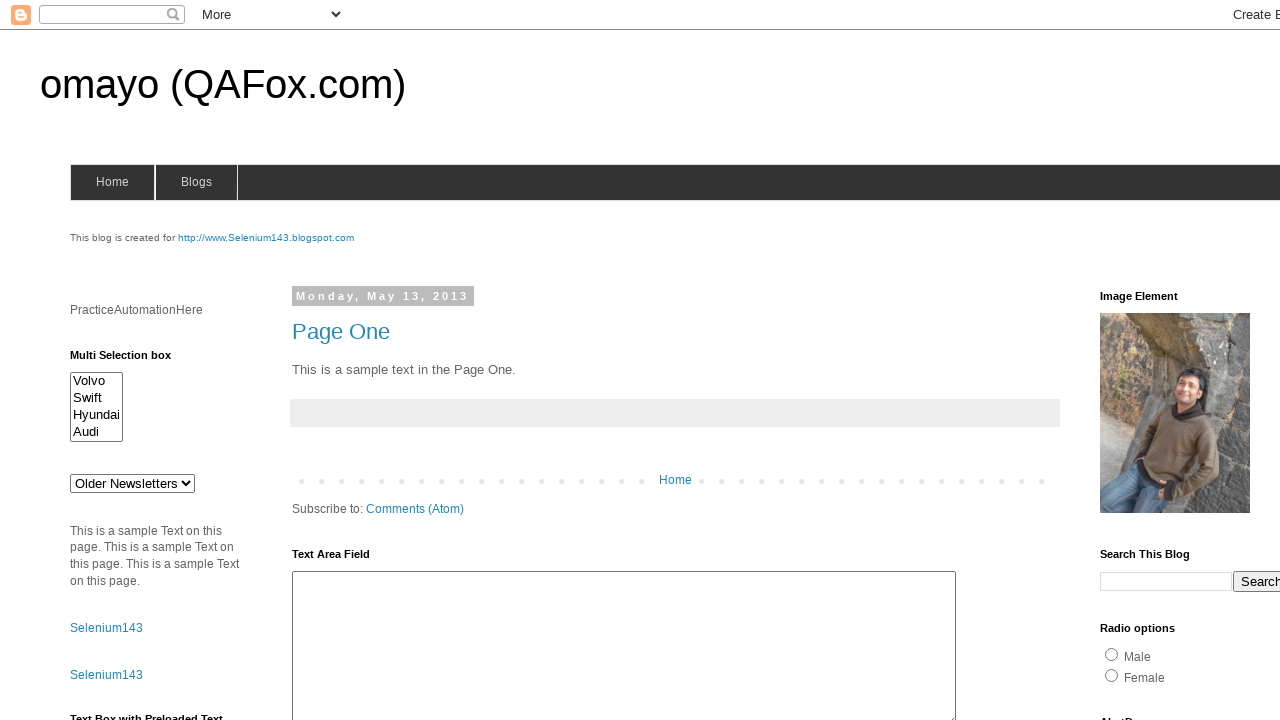

Selected 'doc 1' option from dropdown menu on //select[@id='drop1']
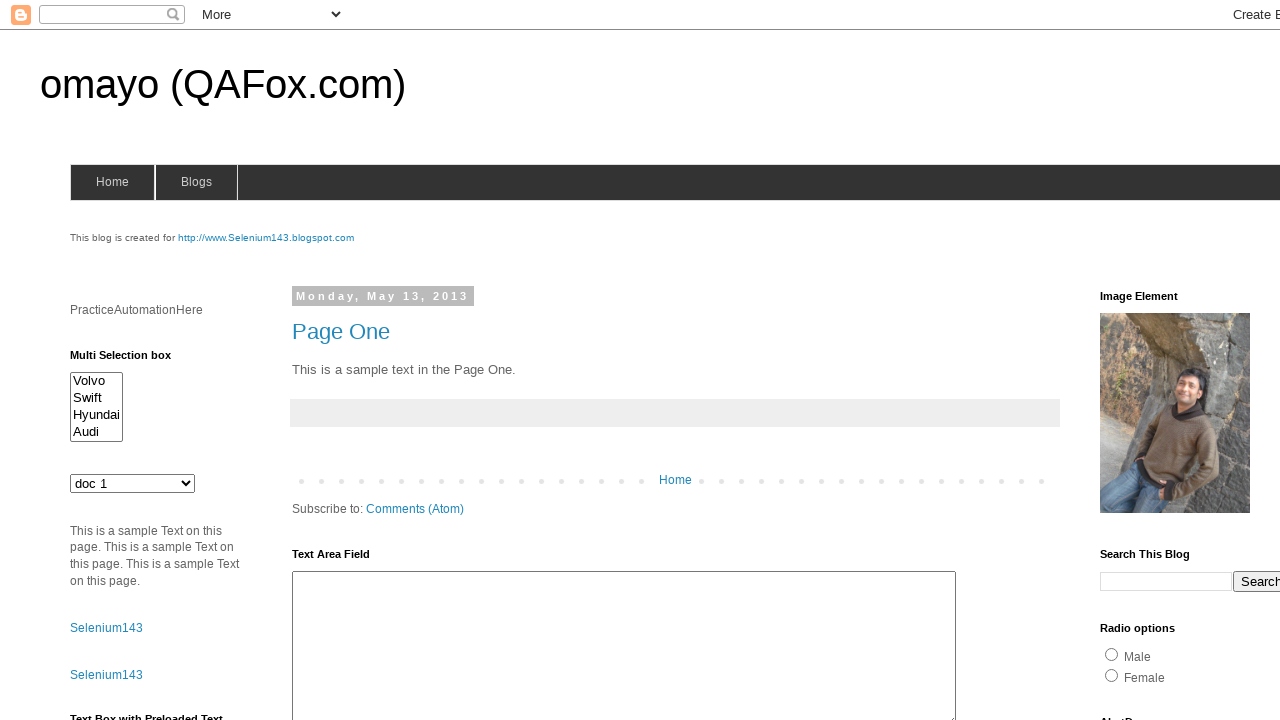

Verified that dropdown selection was applied
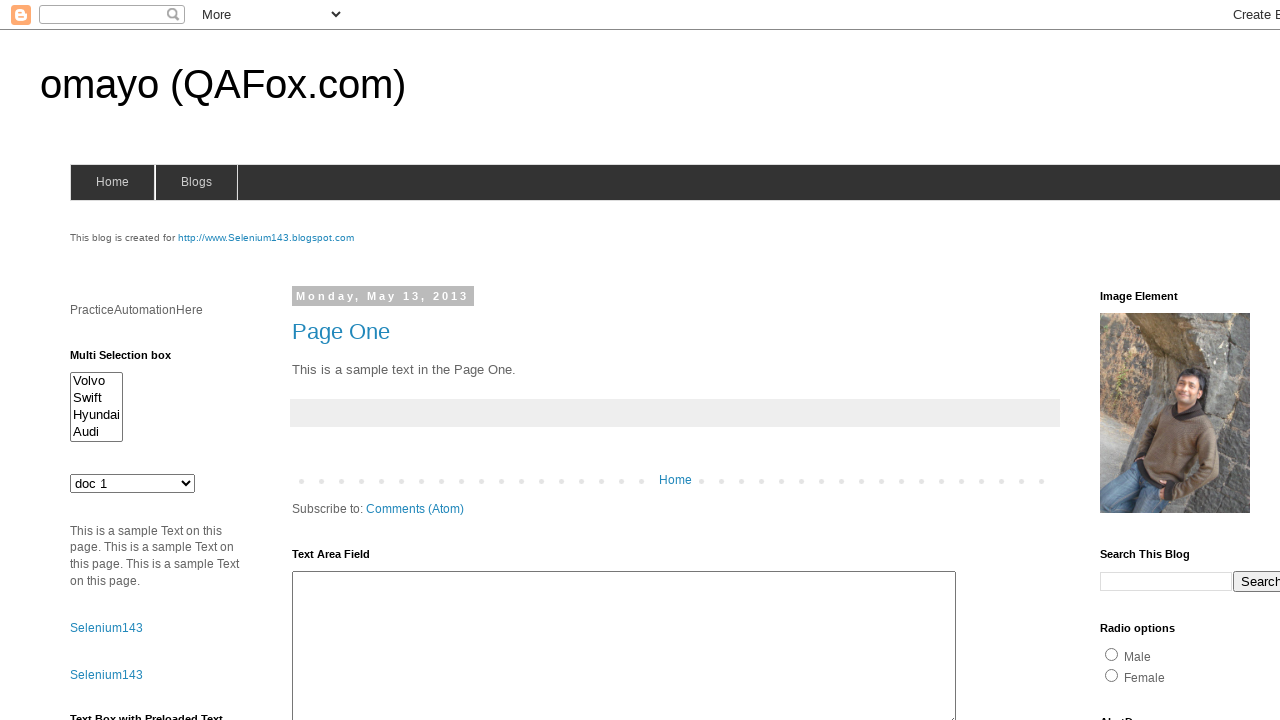

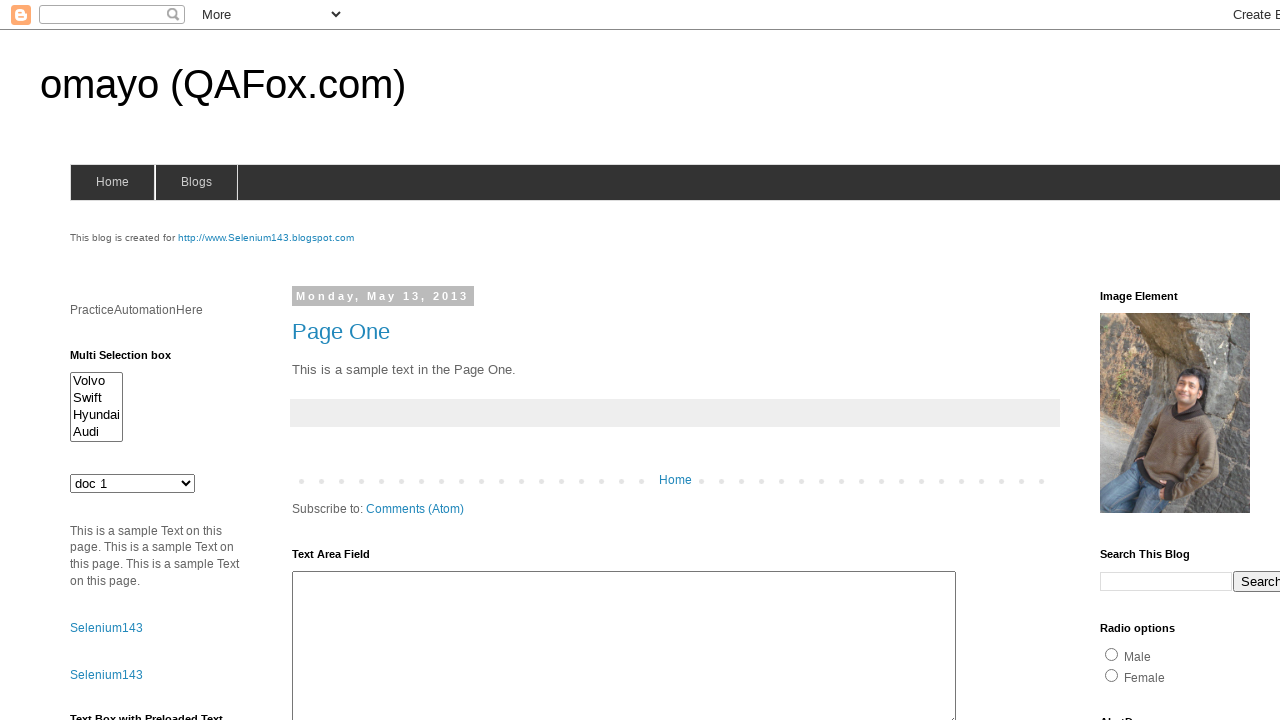